Tests mortgage calculator by clearing and entering a new home value in the home value field

Starting URL: https://www.mortgagecalculator.org/

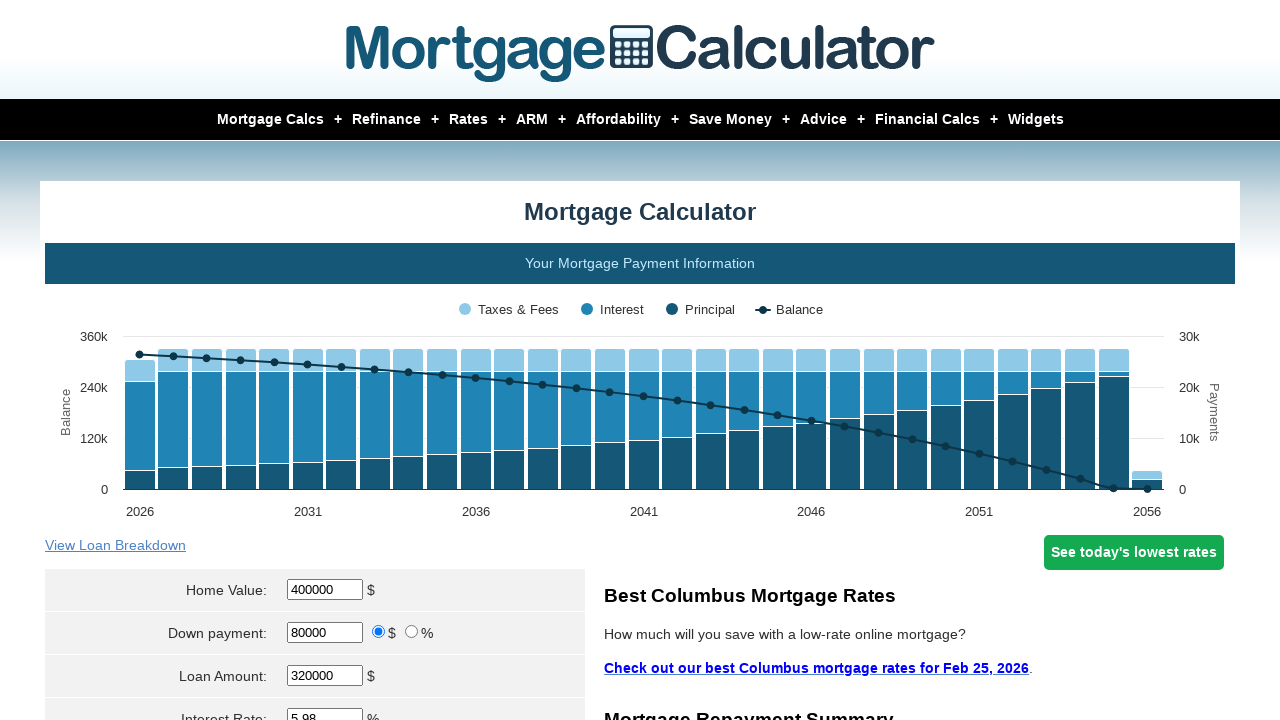

Located home value field element
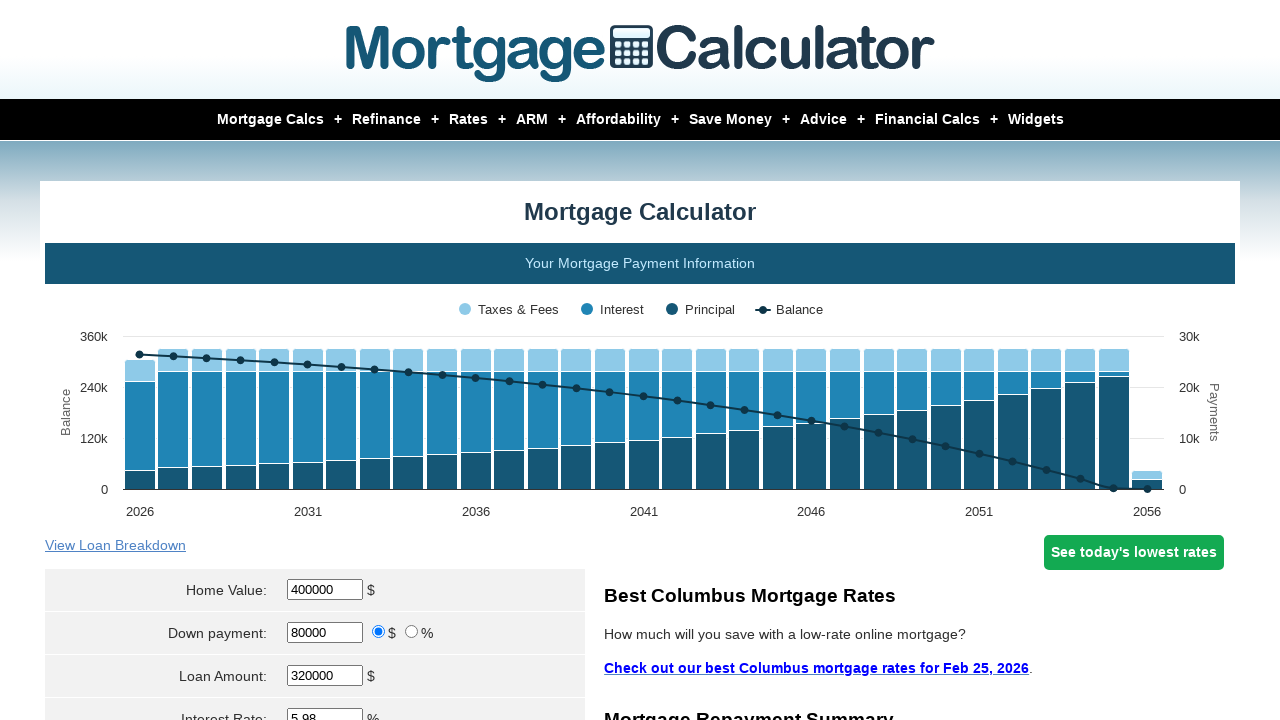

Cleared the home value field on #homeval
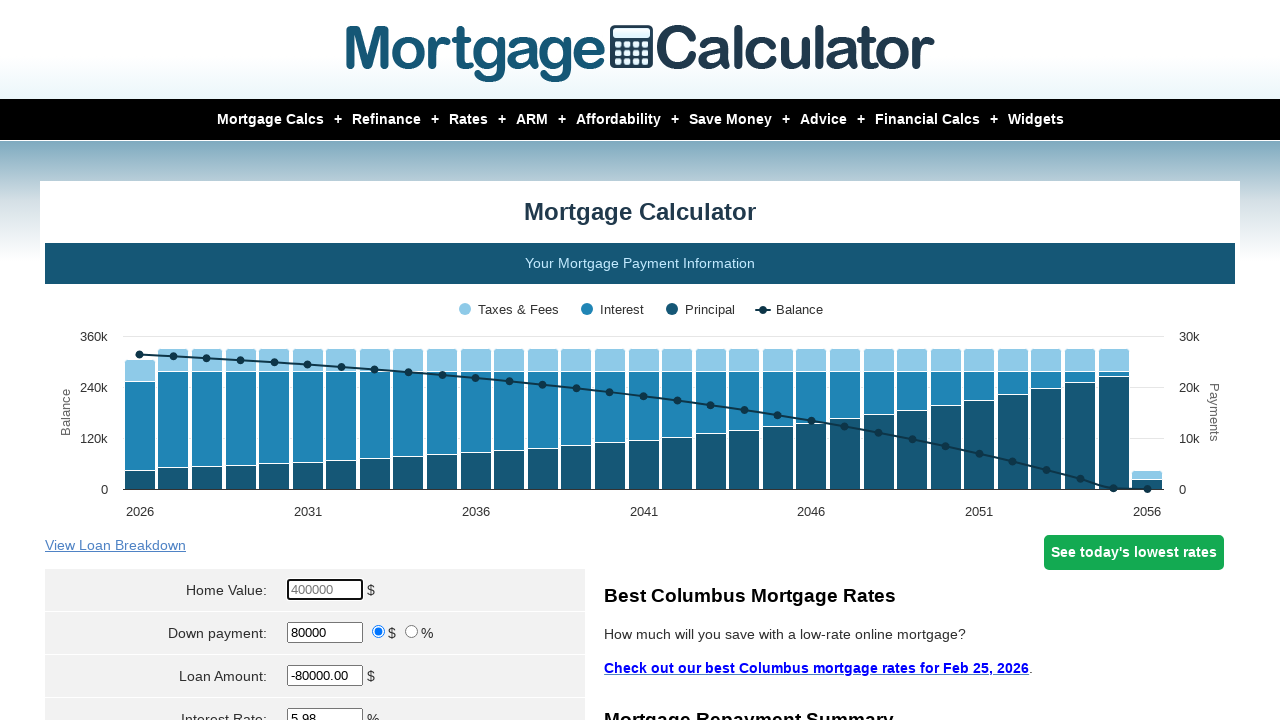

Entered new home value of 90000 in the home value field on #homeval
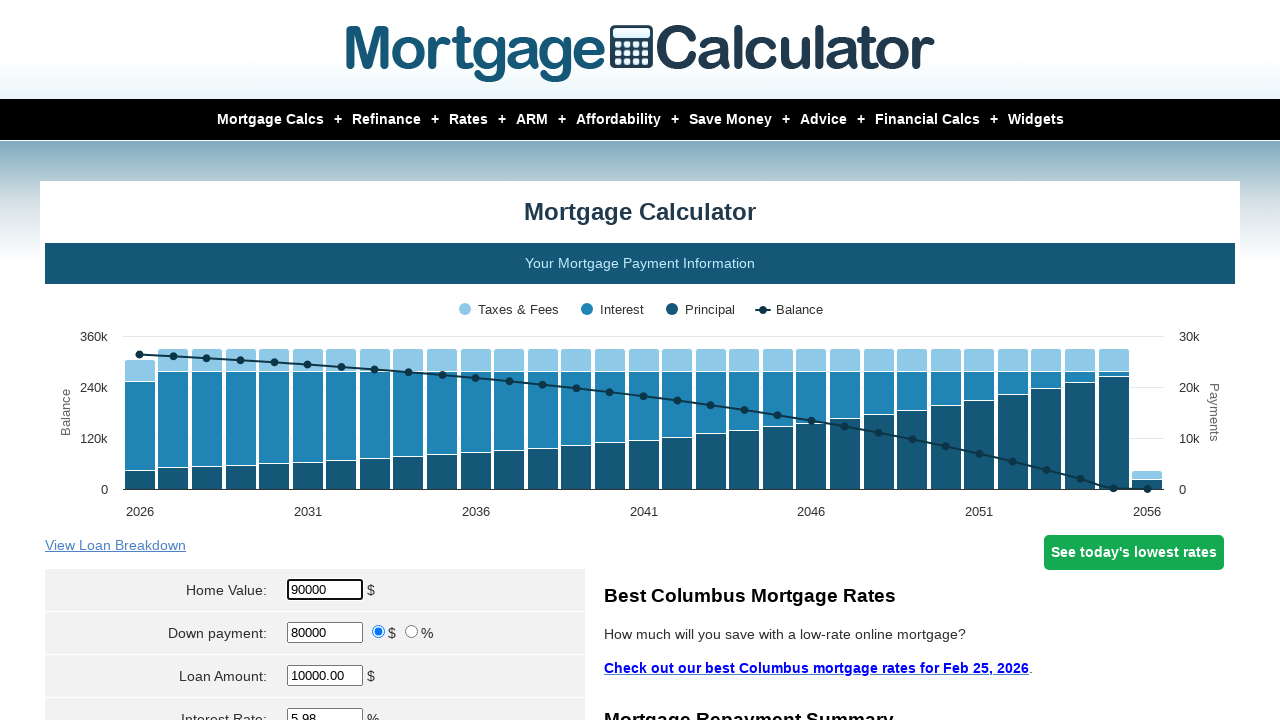

Waited 2 seconds for the value to be processed
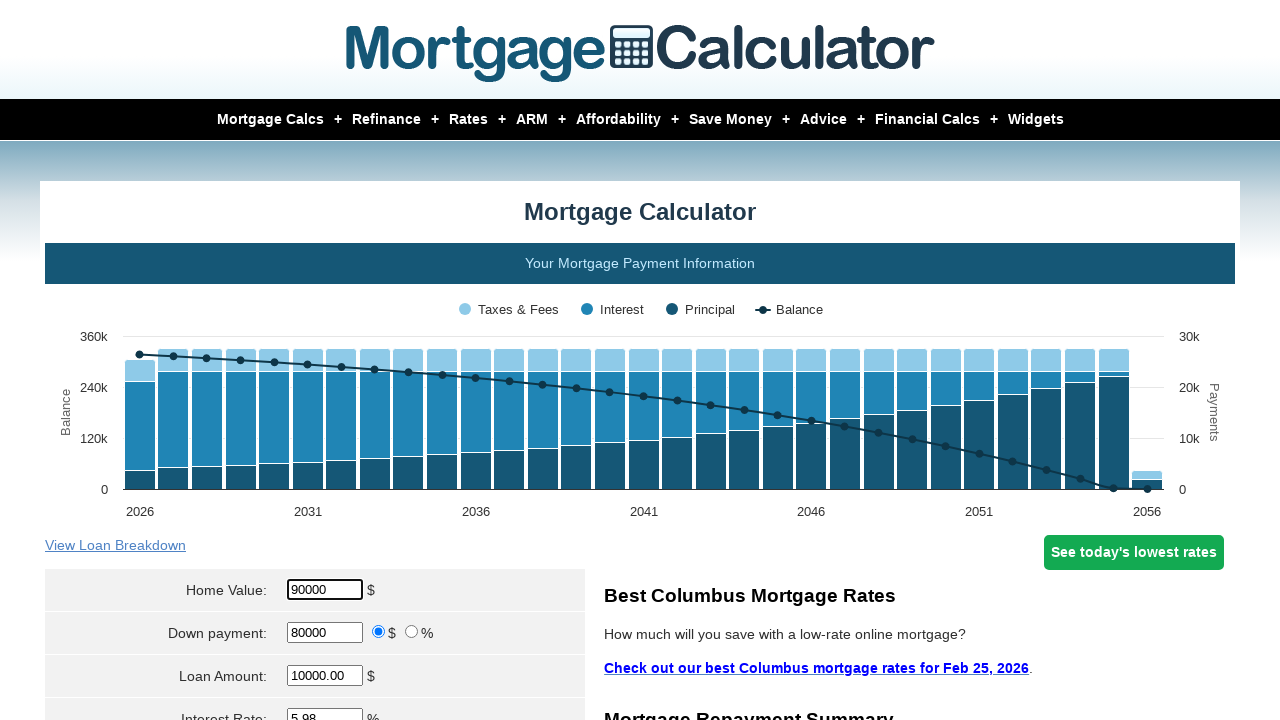

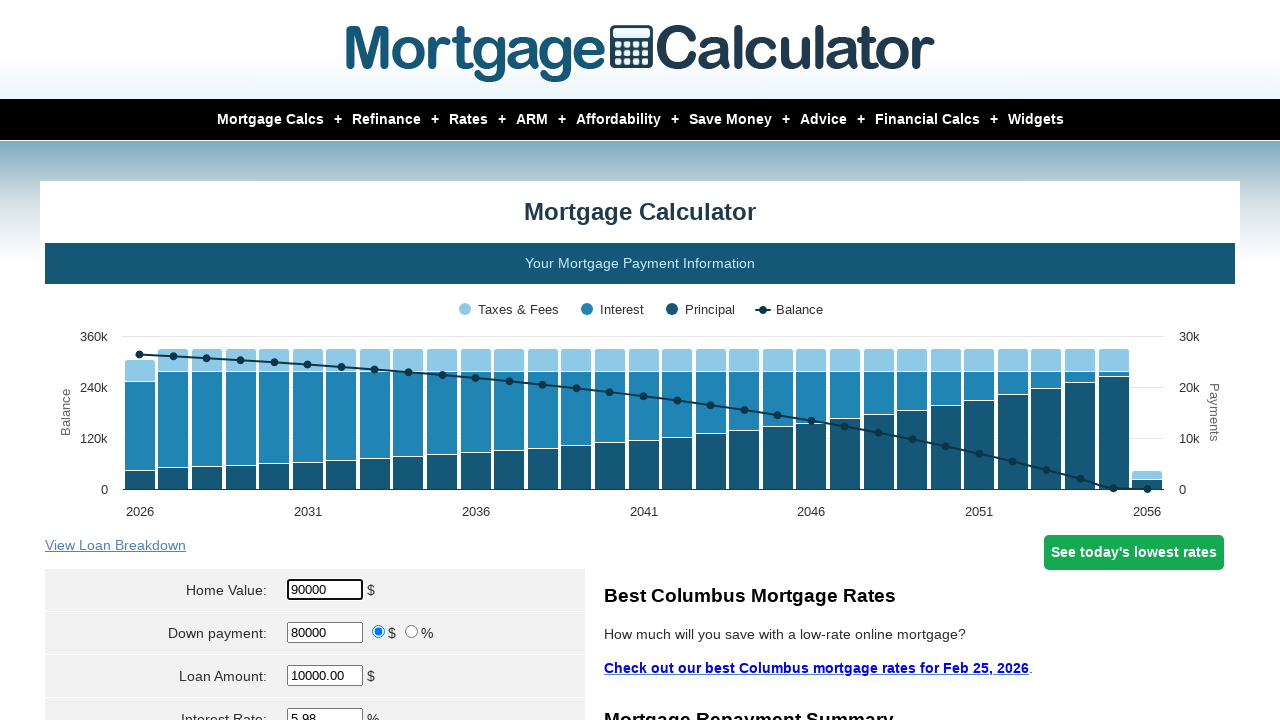